Tests passenger count dropdown functionality by opening the passenger selector, incrementing the adult count 3 times, and closing the dropdown panel.

Starting URL: https://rahulshettyacademy.com/dropdownsPractise/

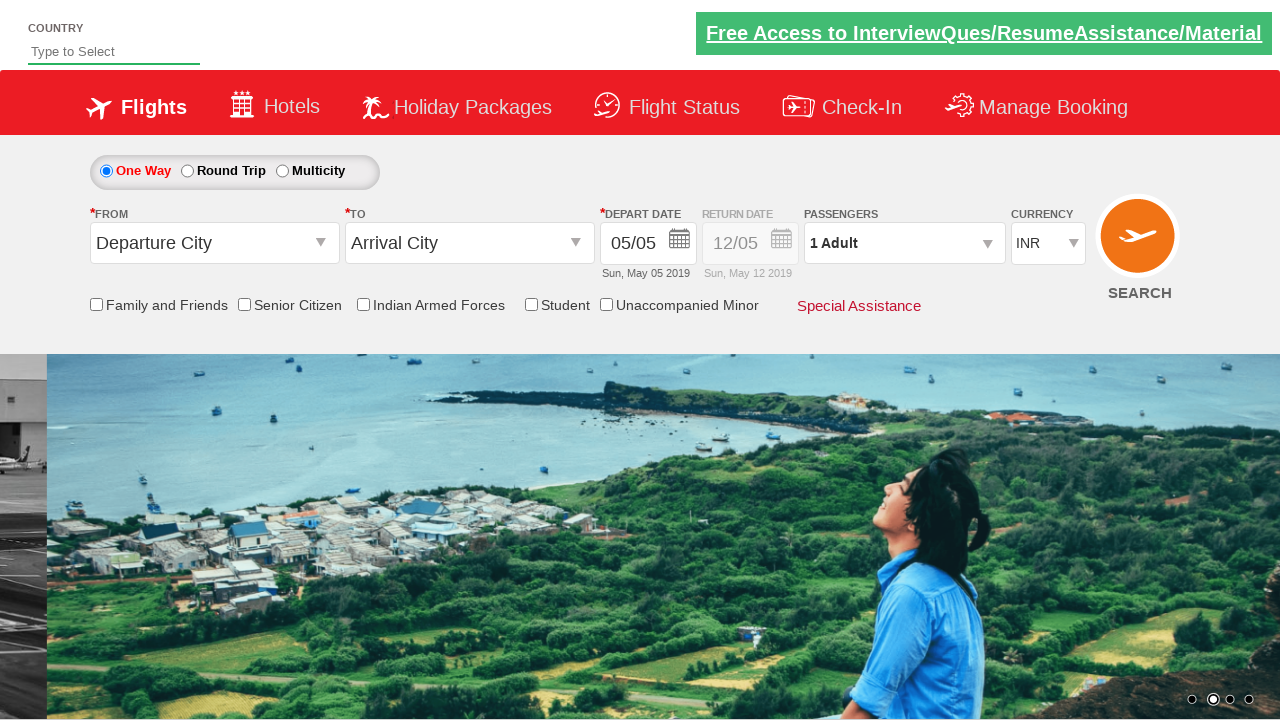

Clicked on passenger info dropdown to open it at (904, 243) on #divpaxinfo
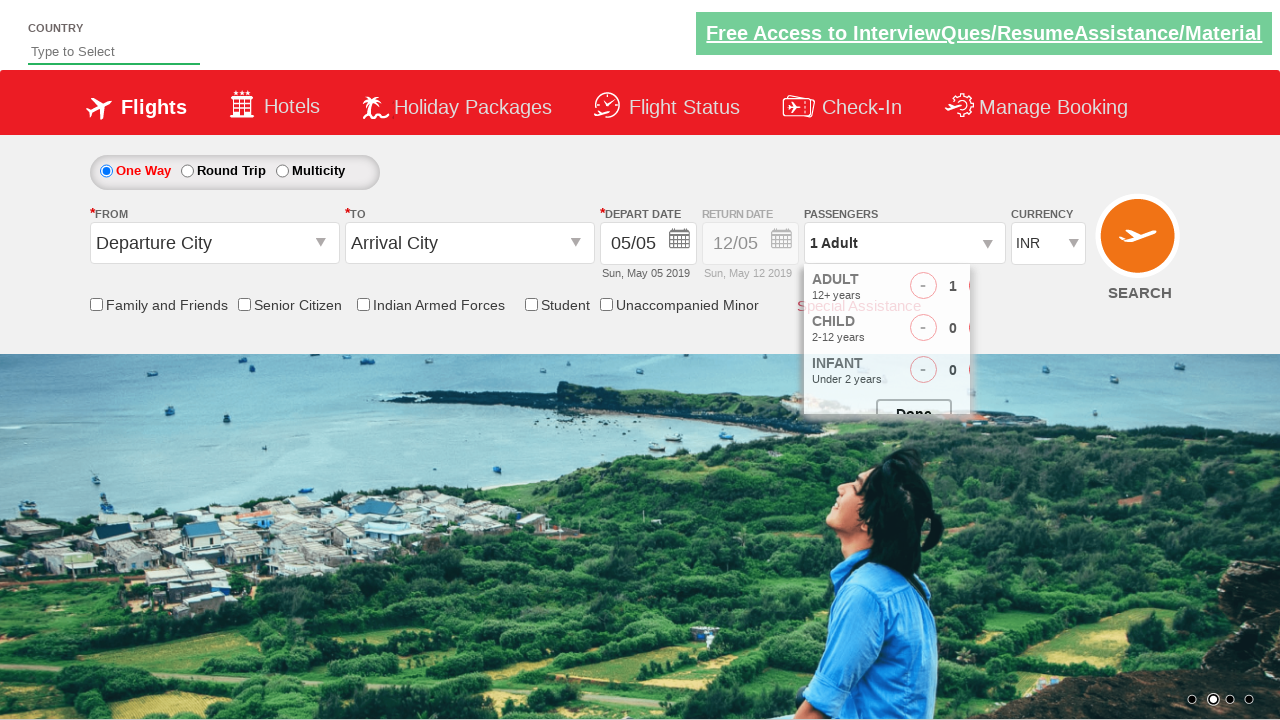

Passenger dropdown selector loaded and increment adult button is visible
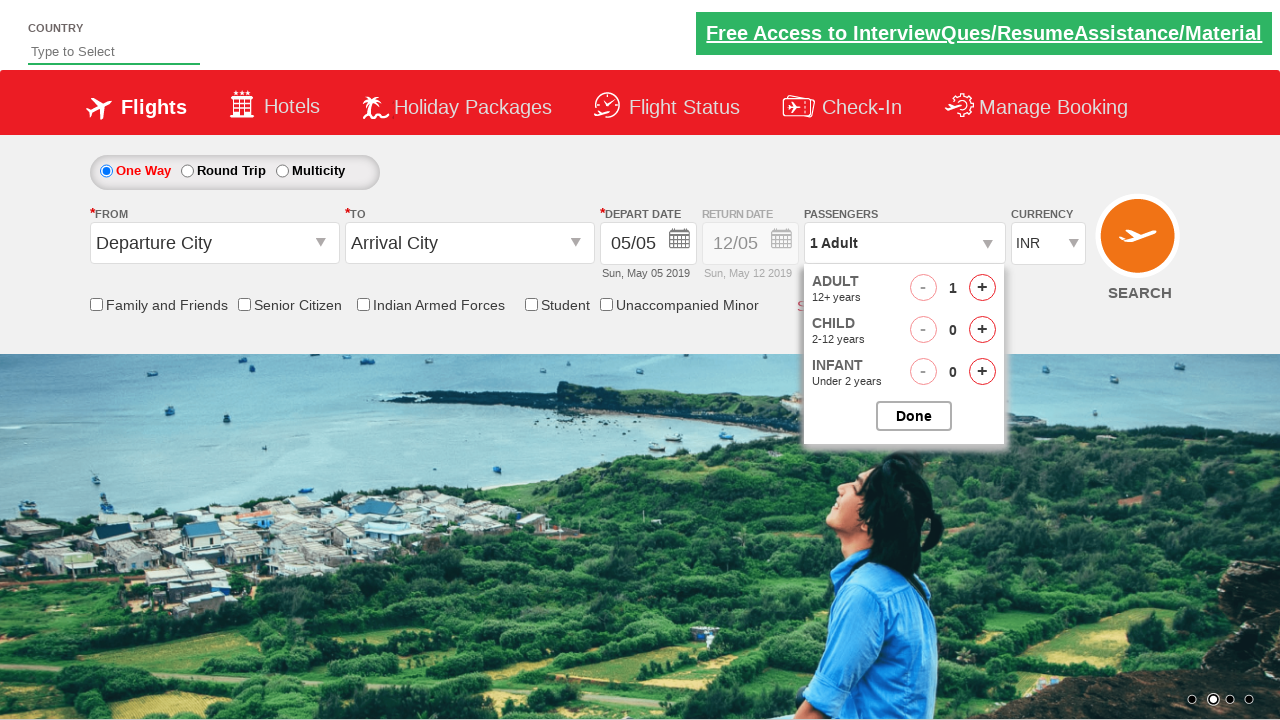

Incremented adult count (increment 1 of 3) at (982, 288) on #hrefIncAdt
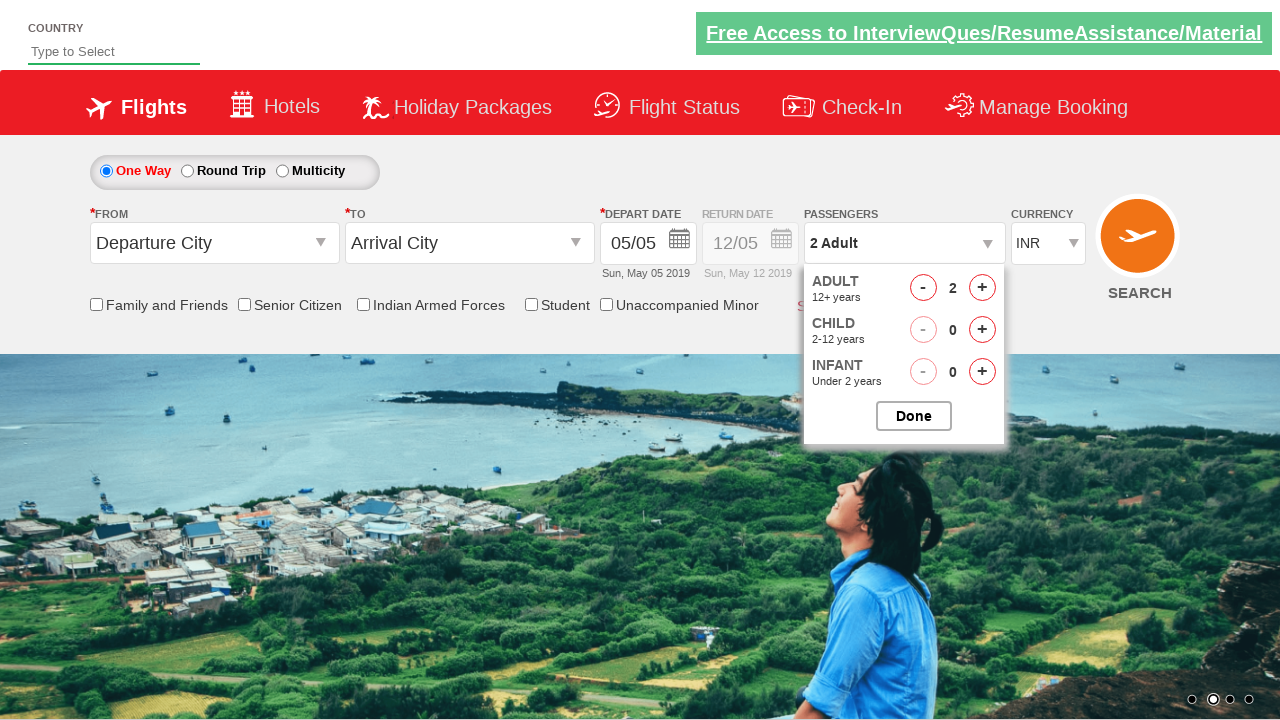

Incremented adult count (increment 2 of 3) at (982, 288) on #hrefIncAdt
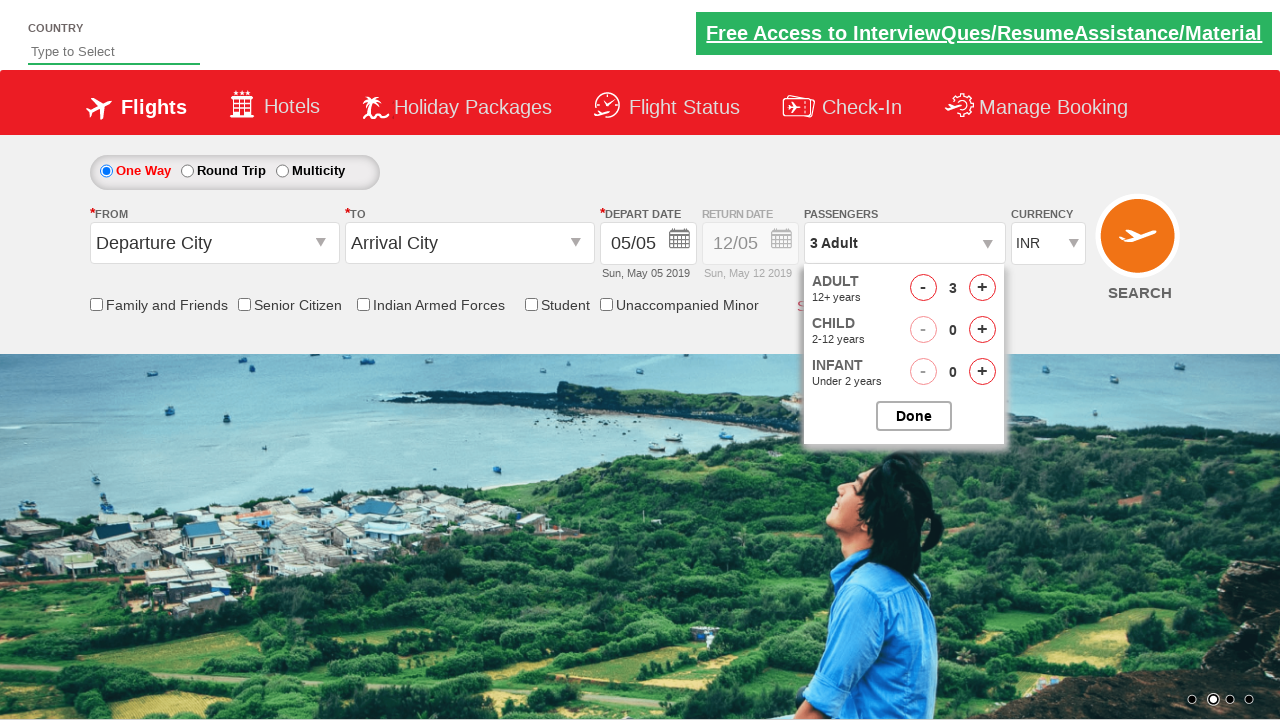

Incremented adult count (increment 3 of 3) at (982, 288) on #hrefIncAdt
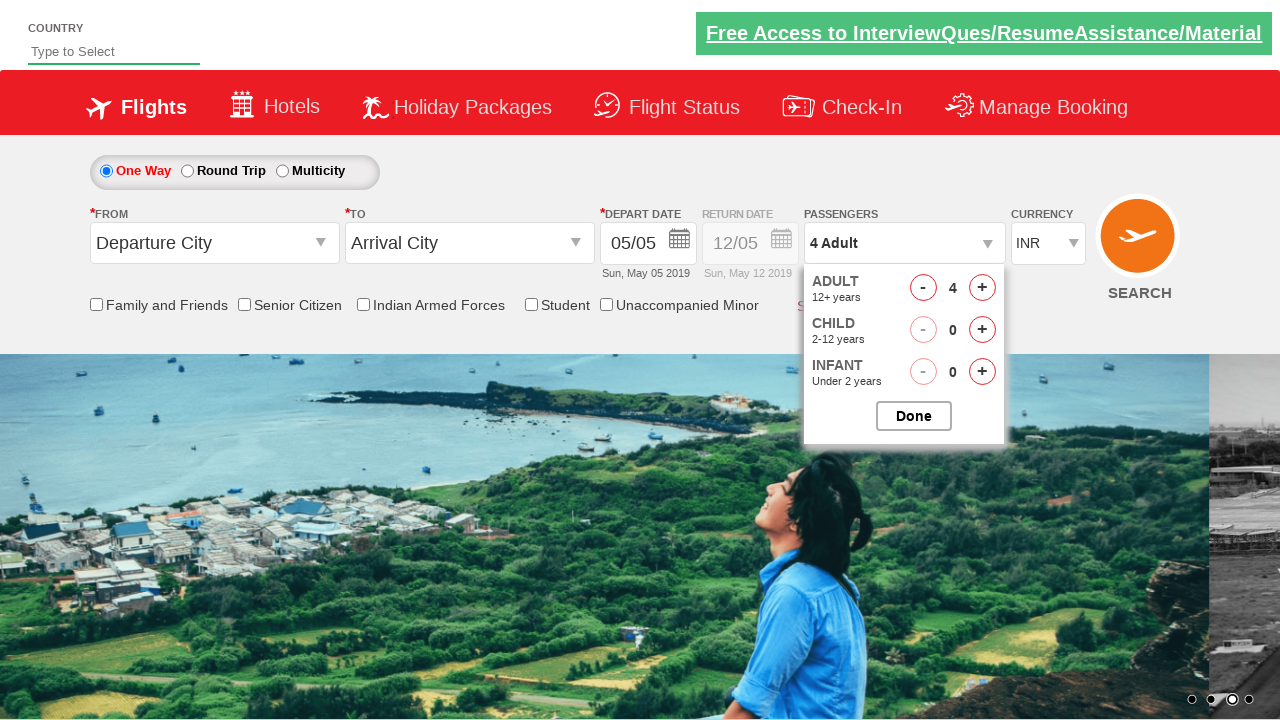

Closed the passenger options dropdown at (914, 416) on #btnclosepaxoption
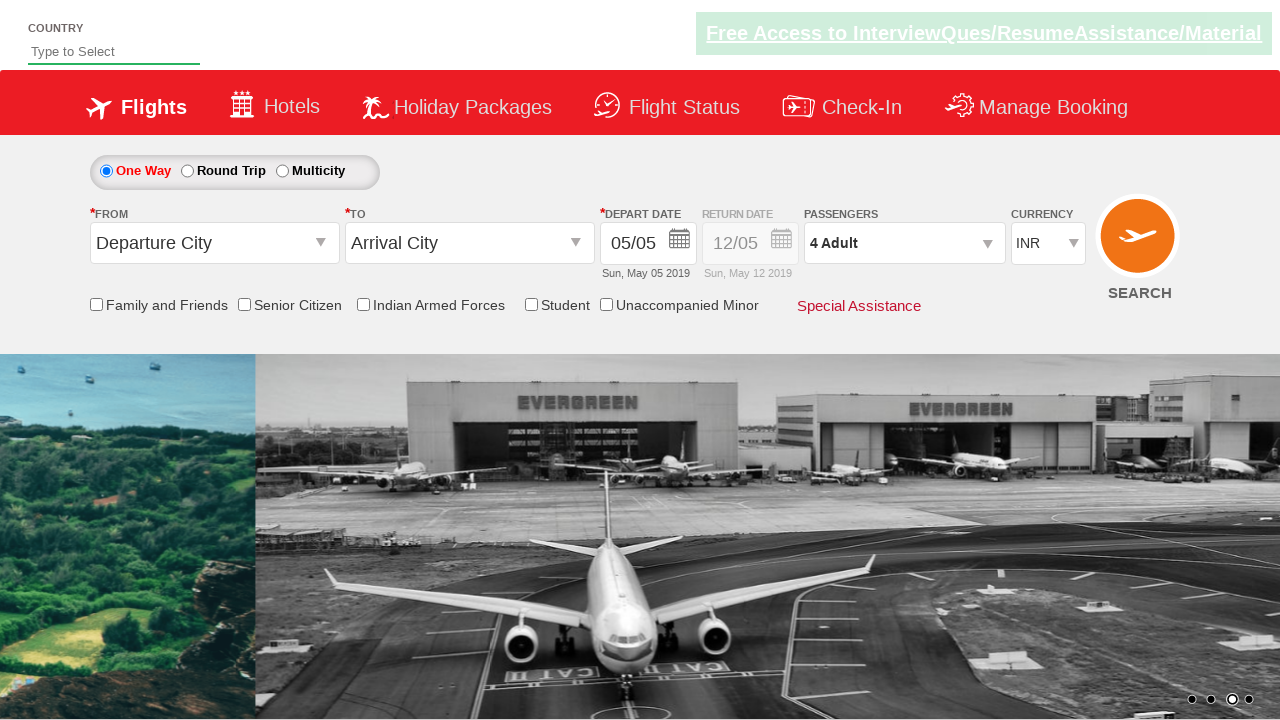

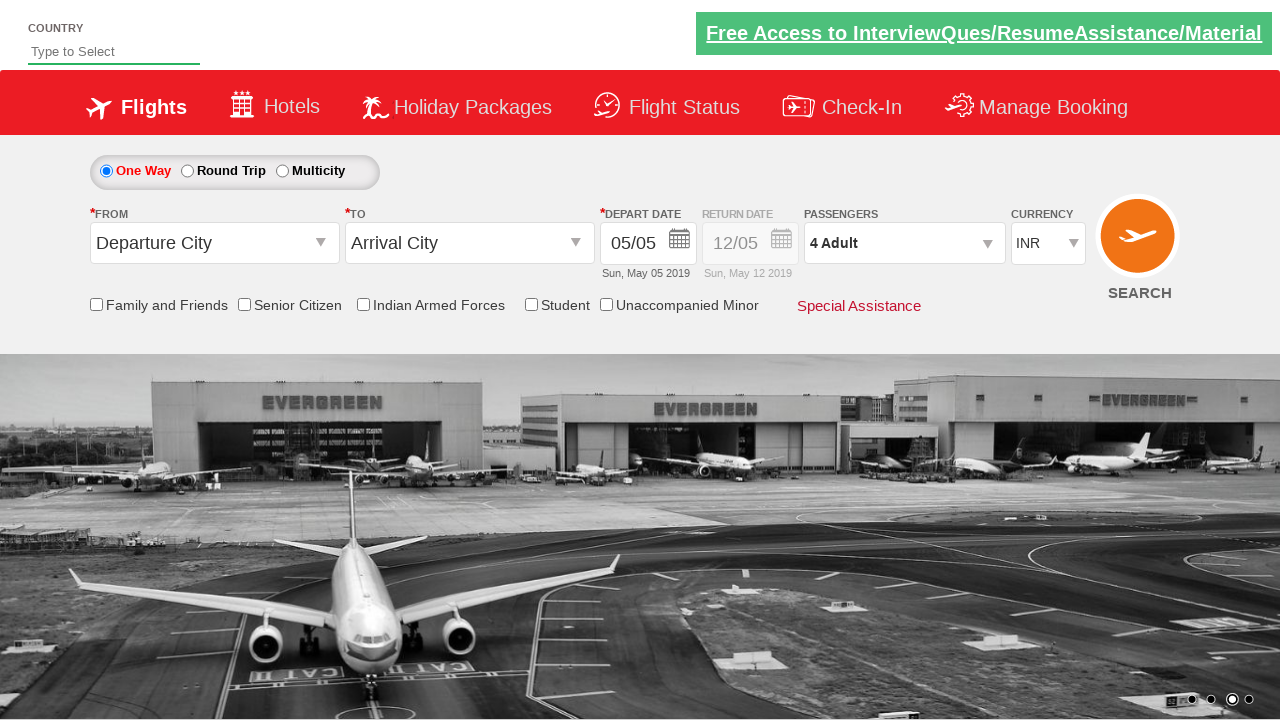